Scrolls down the page, enters text in a textbox, hides and shows the textbox, then verifies it is visible

Starting URL: https://rahulshettyacademy.com/AutomationPractice/

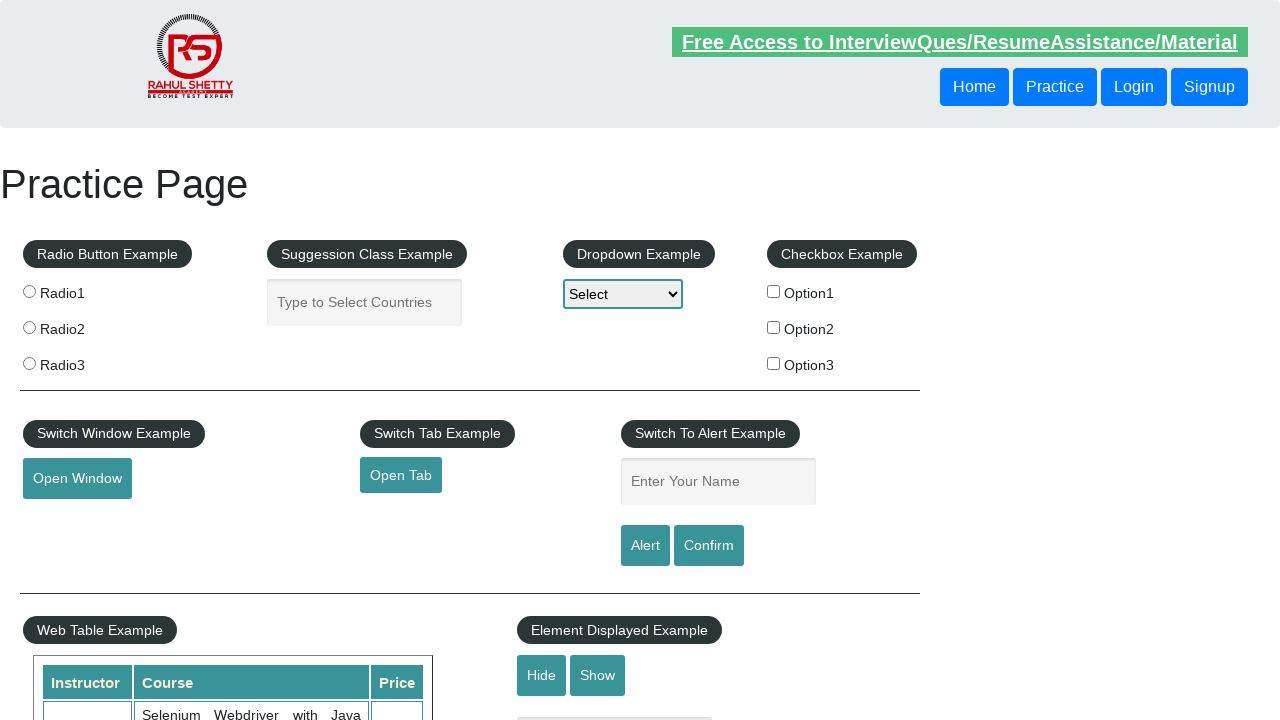

Scrolled down the page by 500 pixels
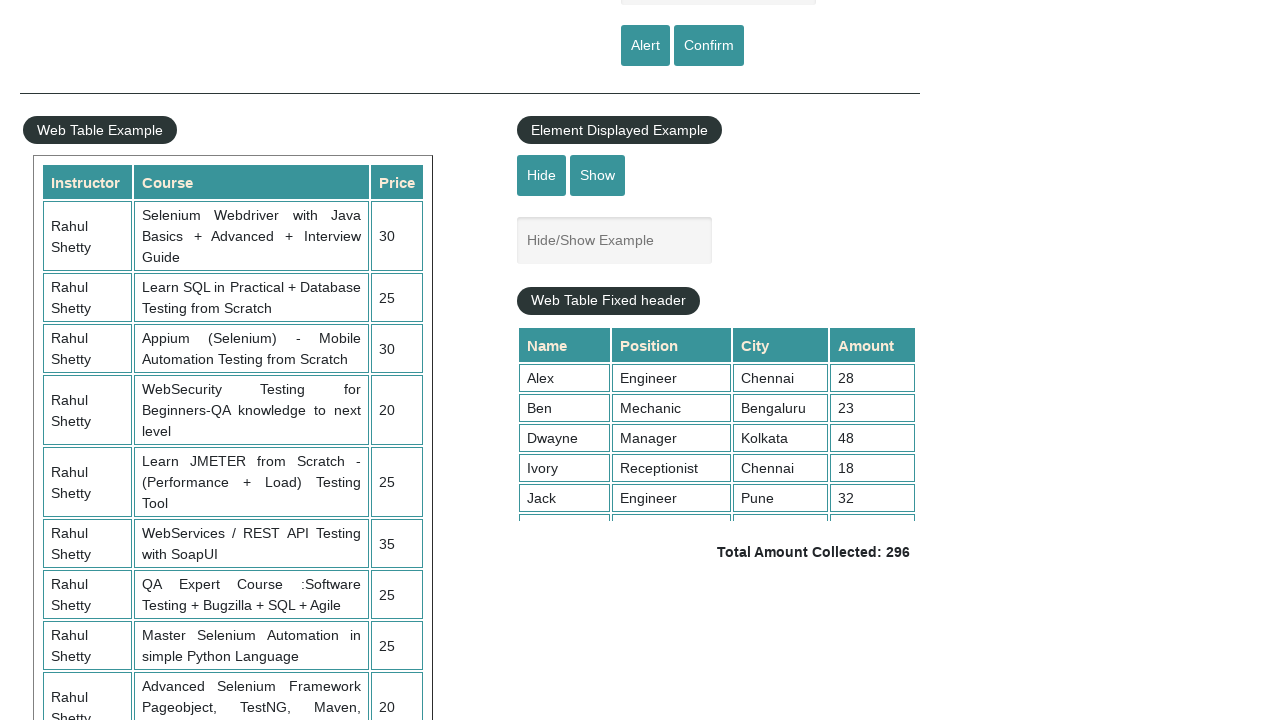

Entered 'YOGESH' in the textbox on input[name='show-hide']
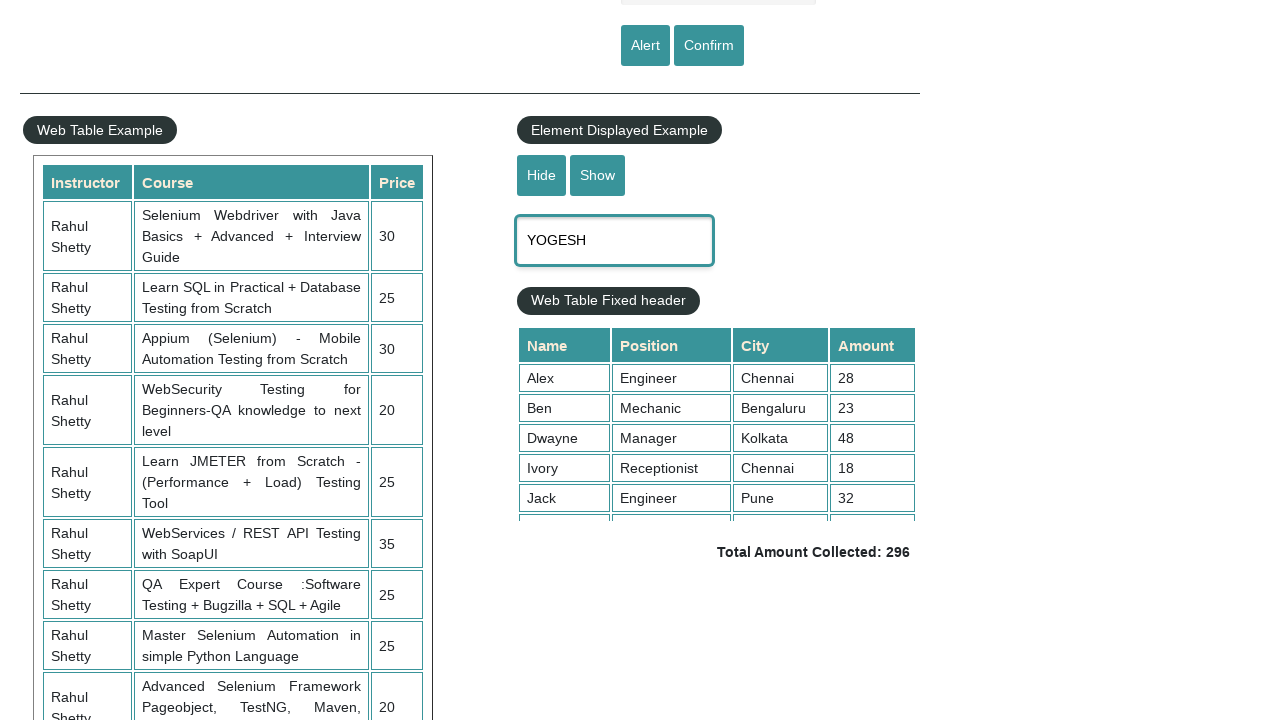

Clicked hide button to hide the textbox at (542, 175) on #hide-textbox
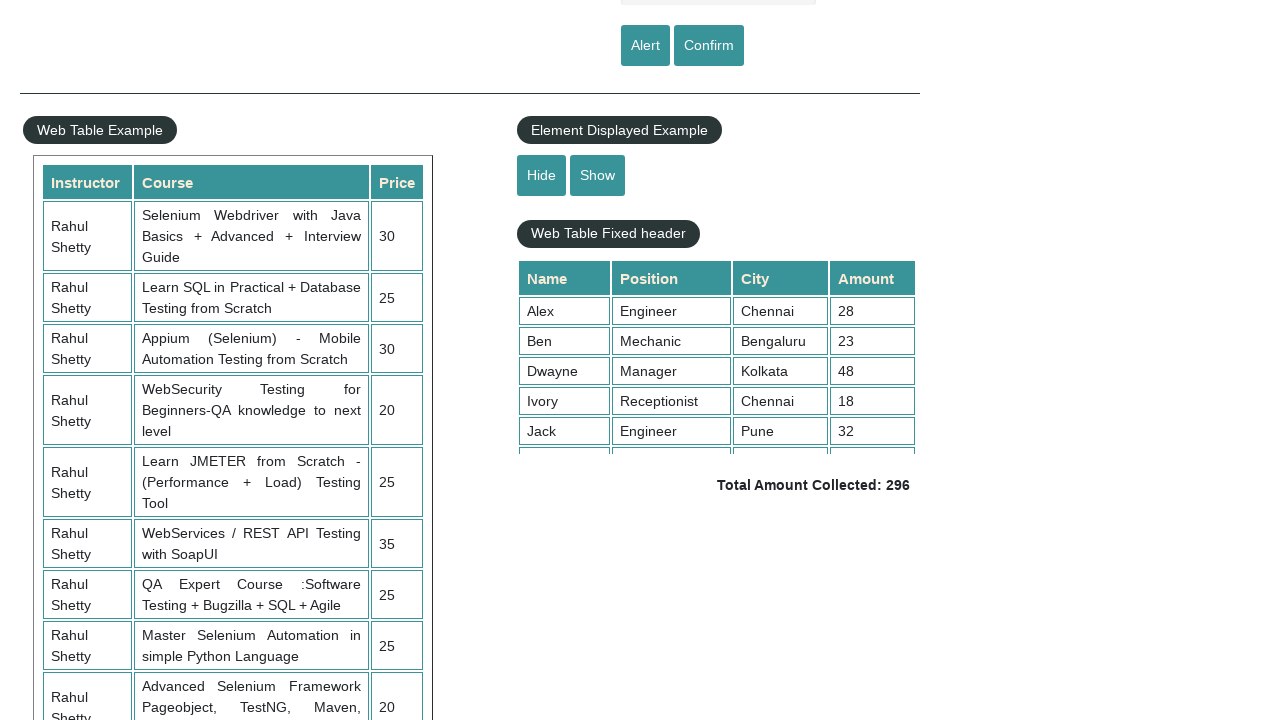

Clicked show button to display the textbox at (598, 175) on #show-textbox
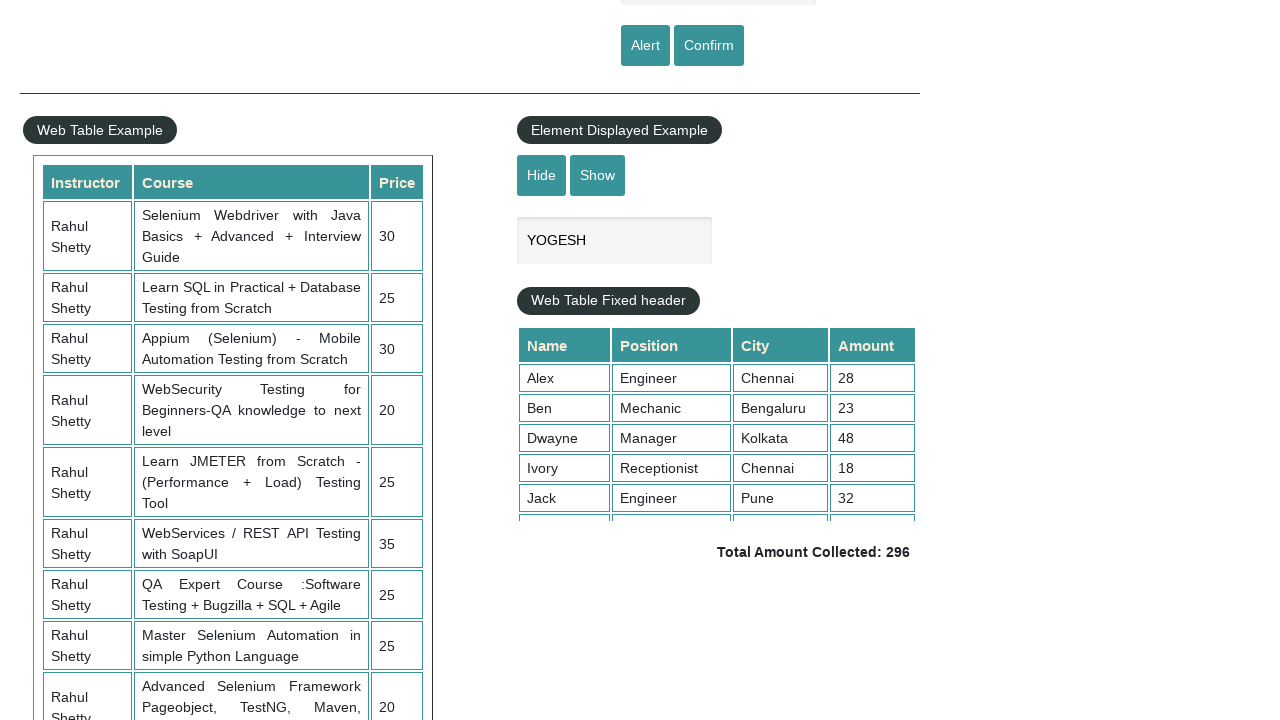

Verified that textbox is visible
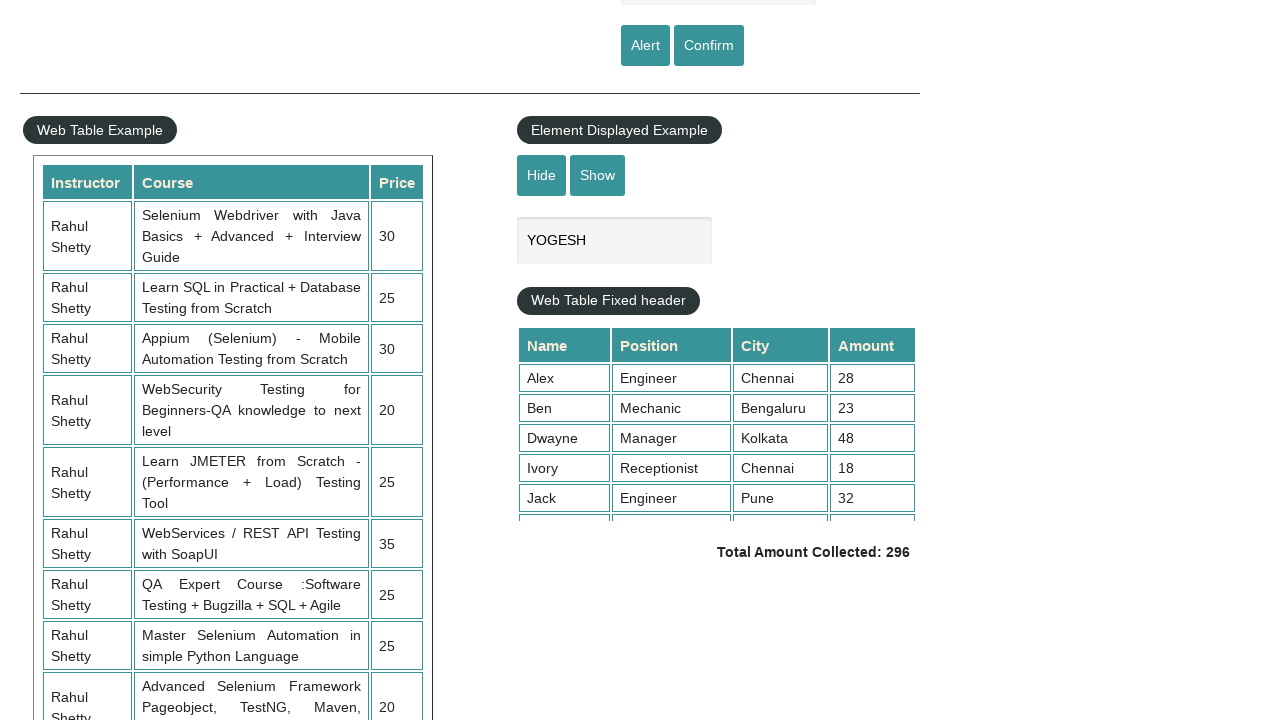

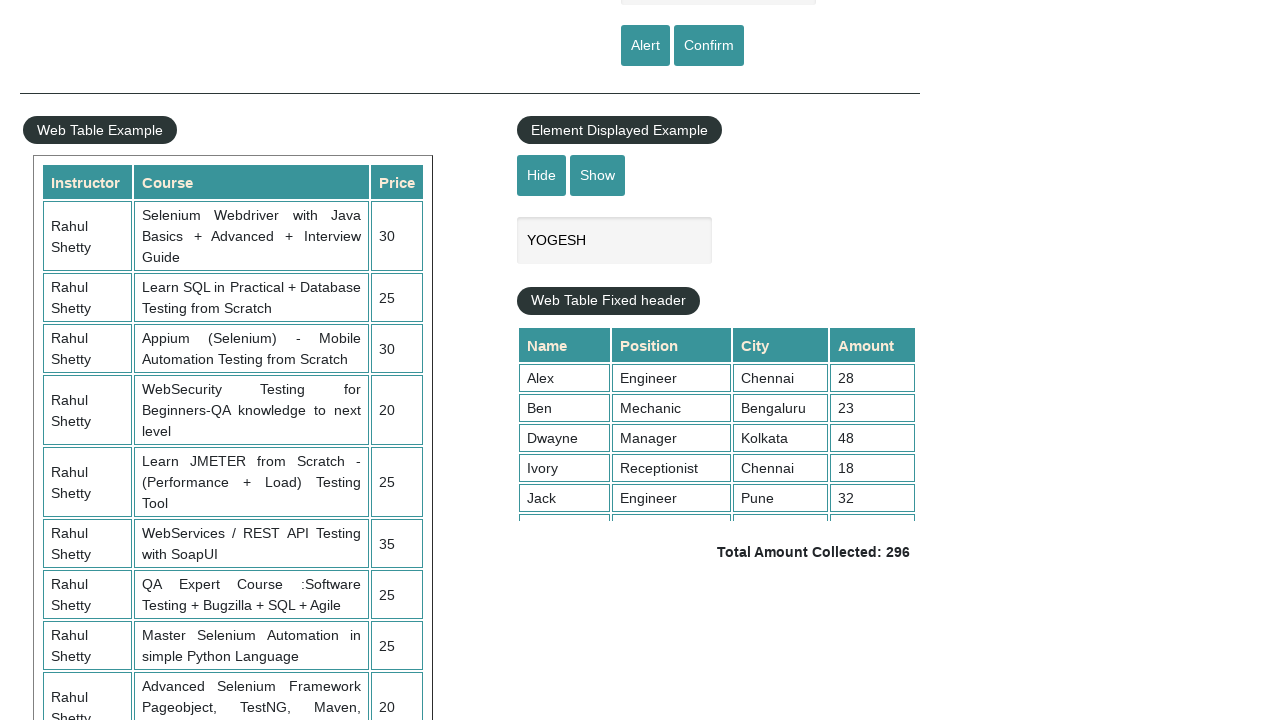